Tests nested frames navigation by clicking on the Nested Frames link, switching to the top frame, then the middle frame, and verifying the content element is accessible

Starting URL: https://the-internet.herokuapp.com/

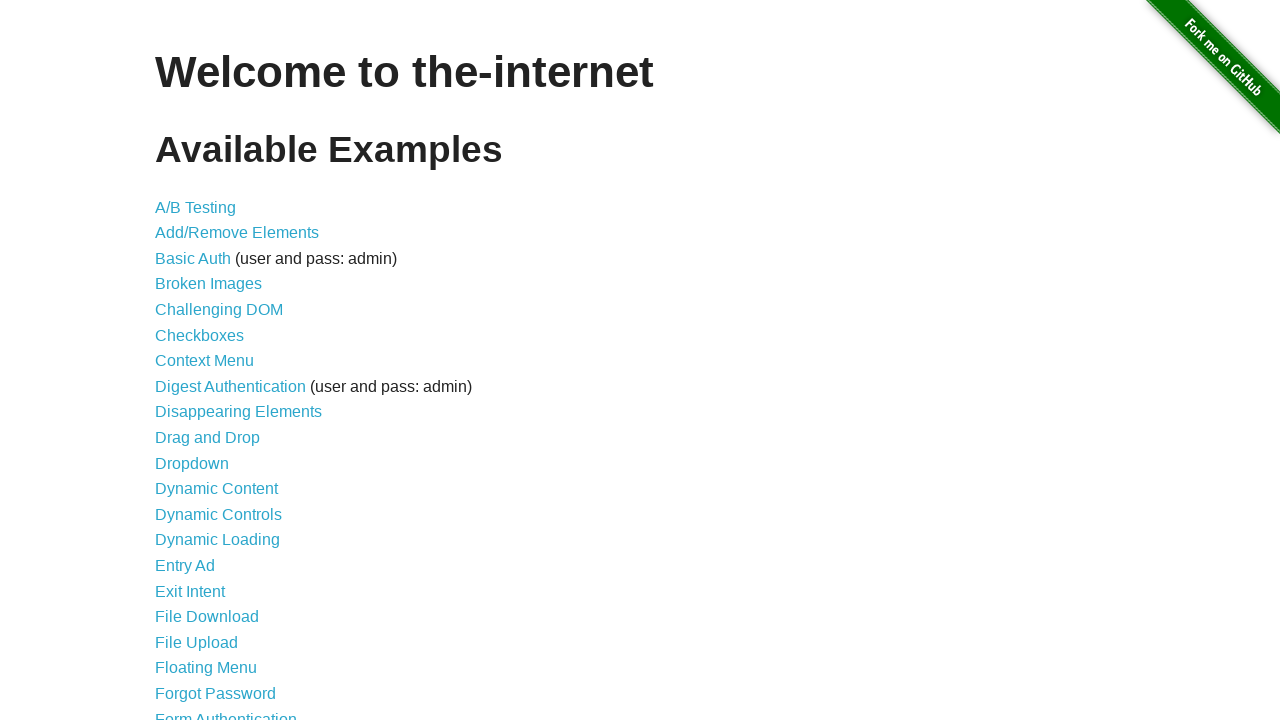

Clicked on the Nested Frames link at (210, 395) on xpath=//a[contains(text(),'Nested Frames')]
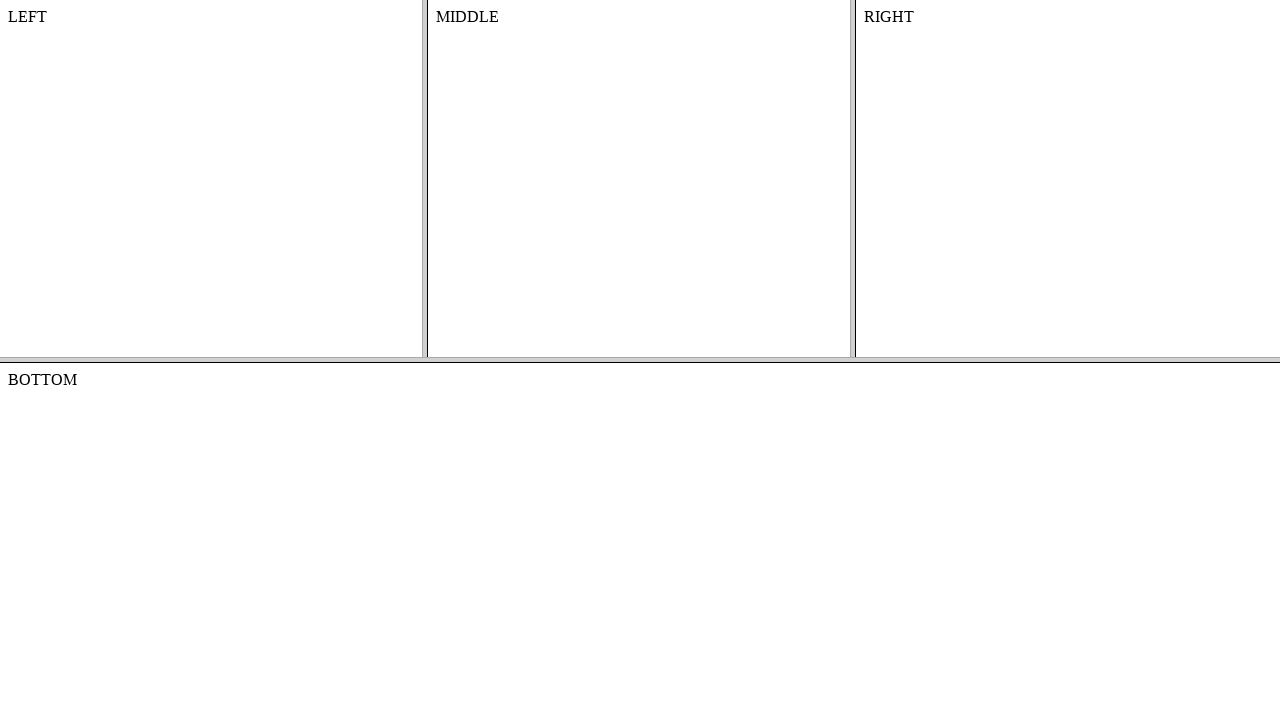

Located and switched to the top frame
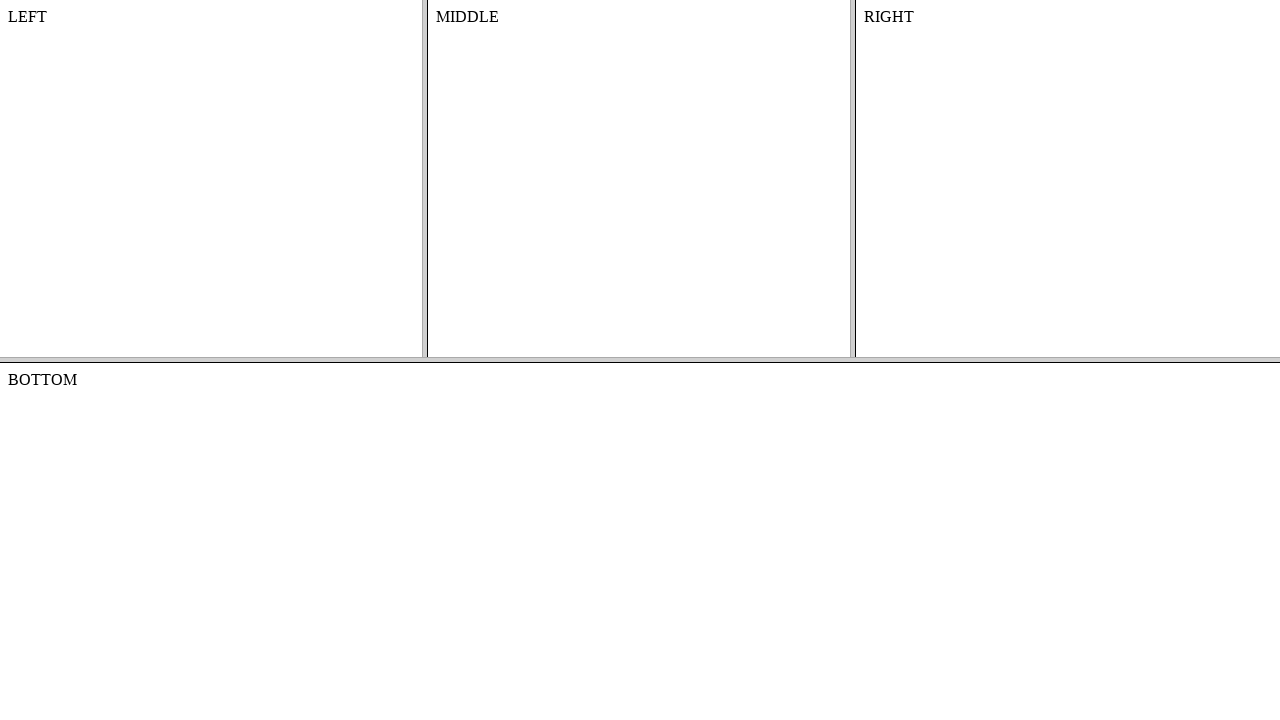

Located the middle frame within the top frame
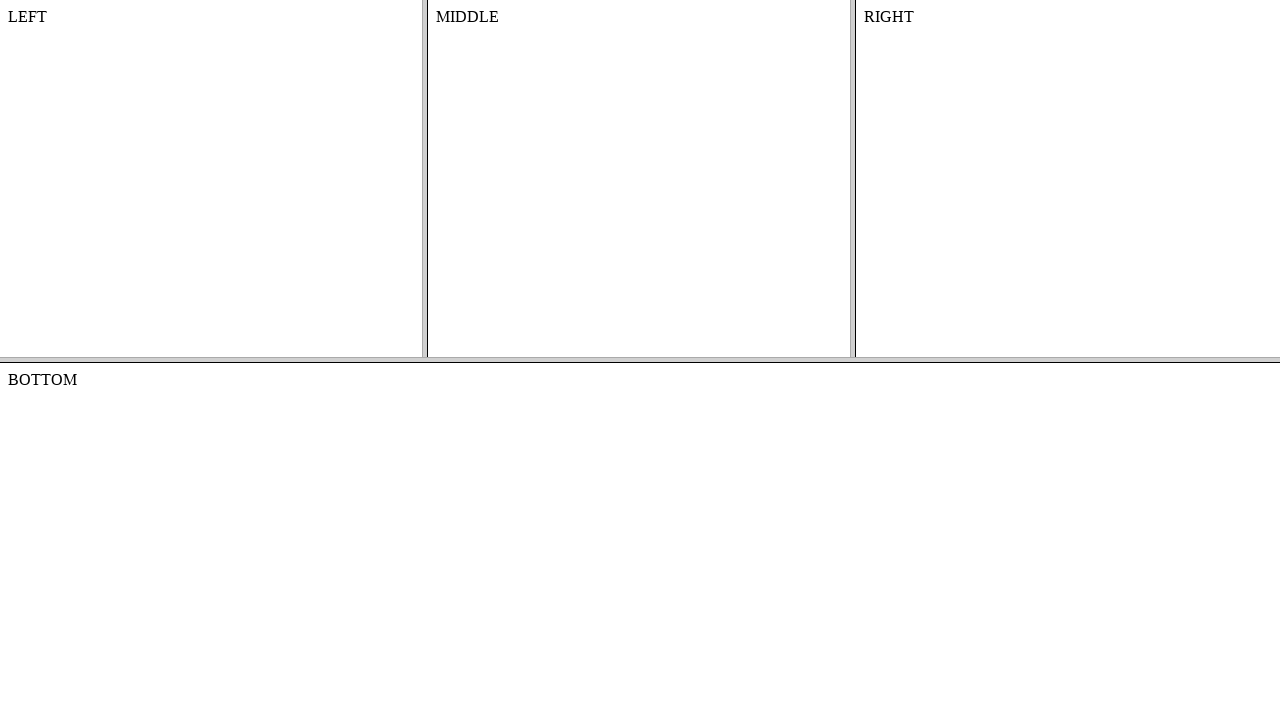

Verified that the content element is present in the middle frame
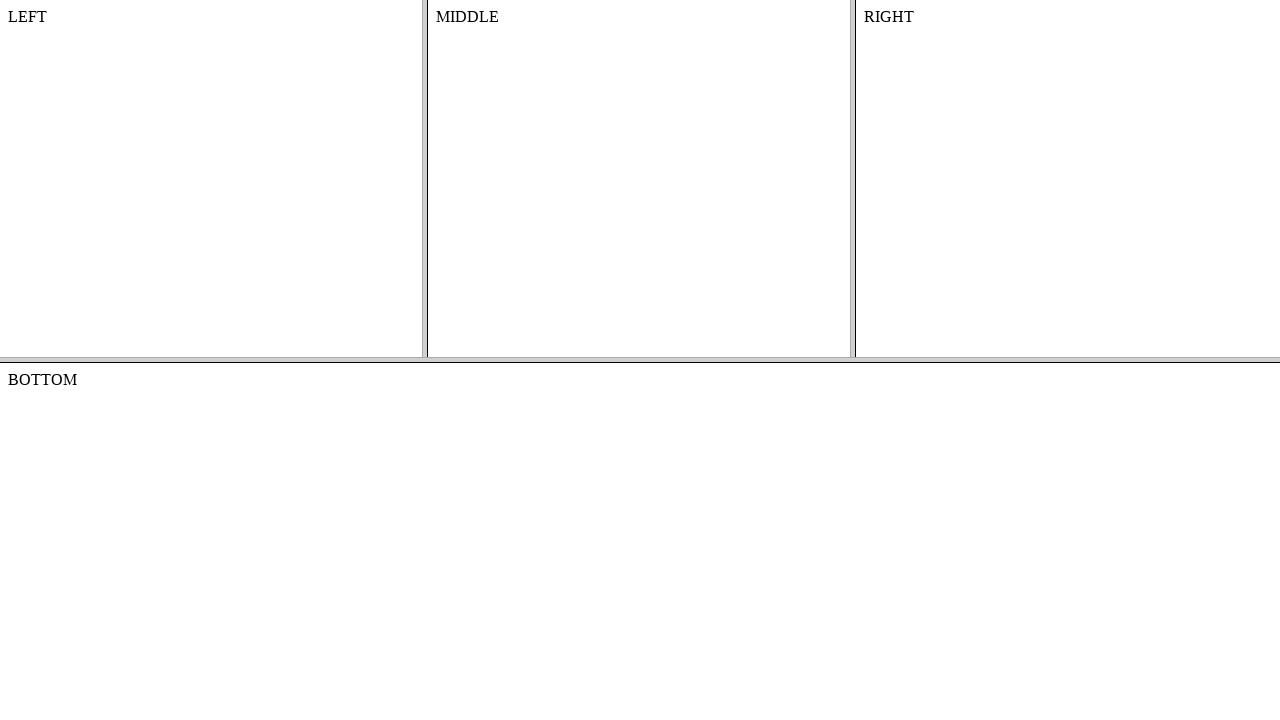

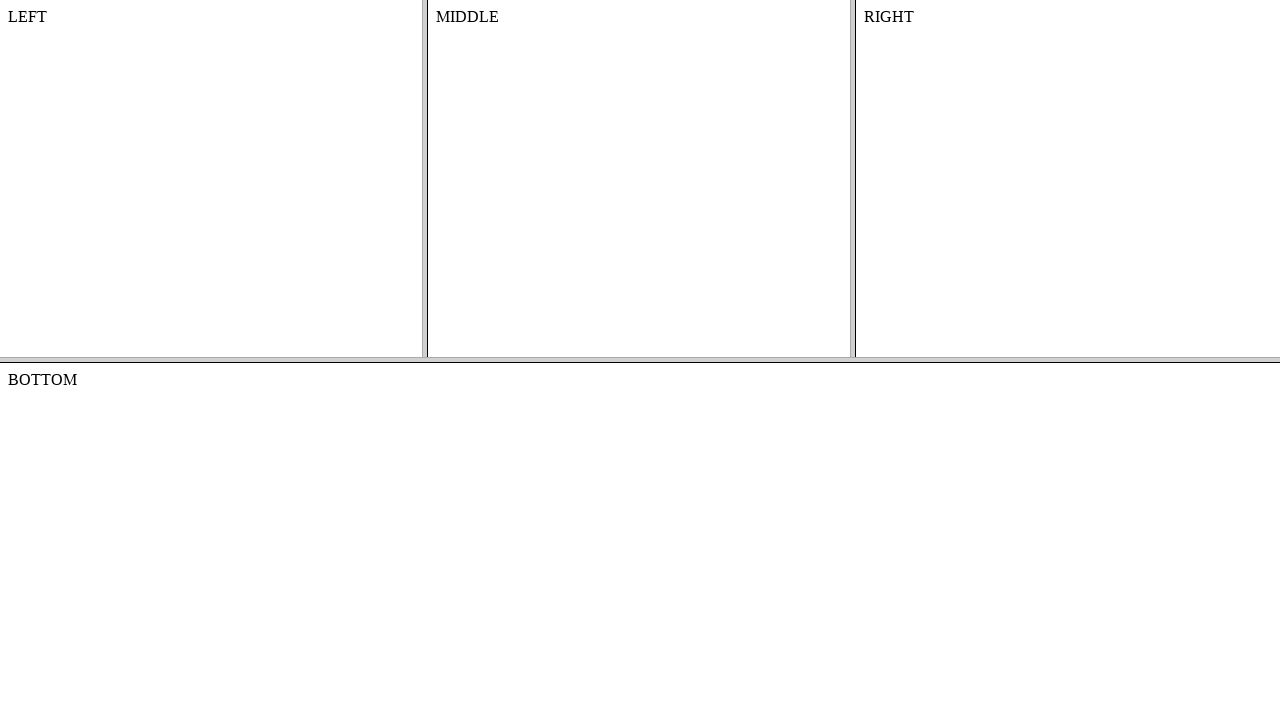